Tests opening the contact methods popup and verifying phone, Viber, Telegram, and WhatsApp buttons are visible

Starting URL: https://strateg.by

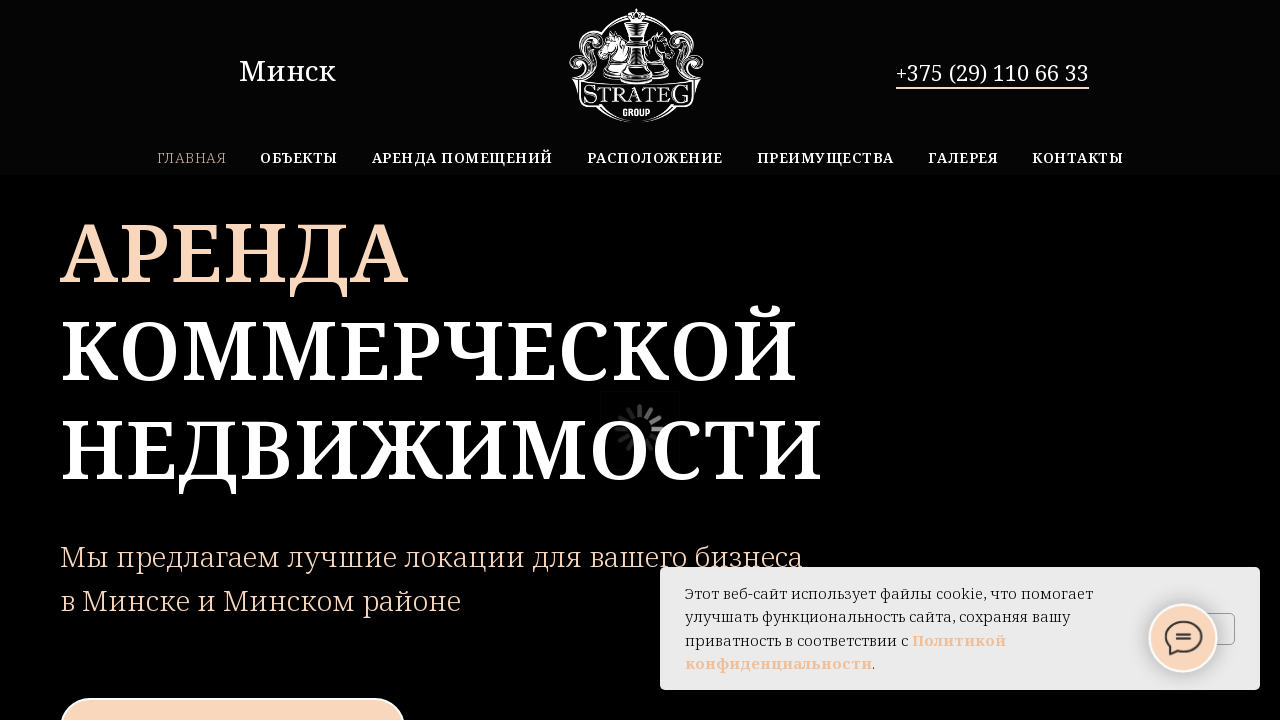

Verified page title matches expected value
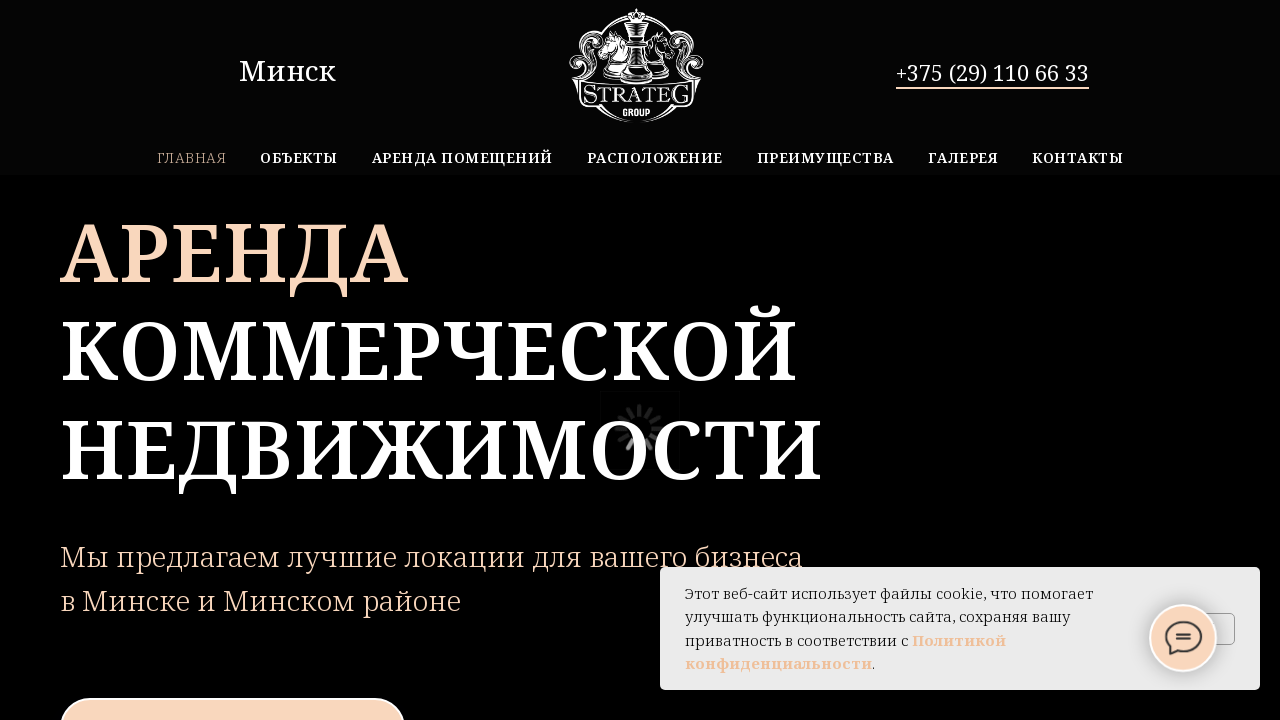

Clicked chat button to open contact methods popup at (1183, 638) on div.t898__btn
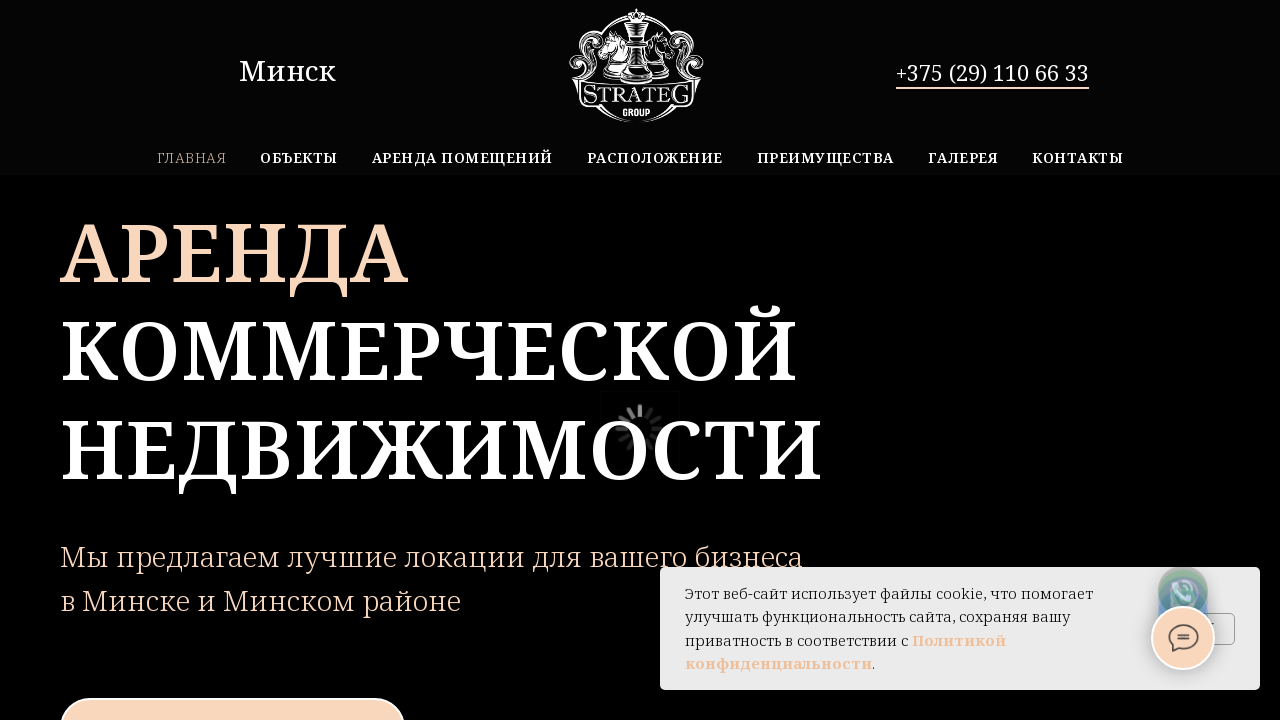

Verified phone button is visible in contact methods
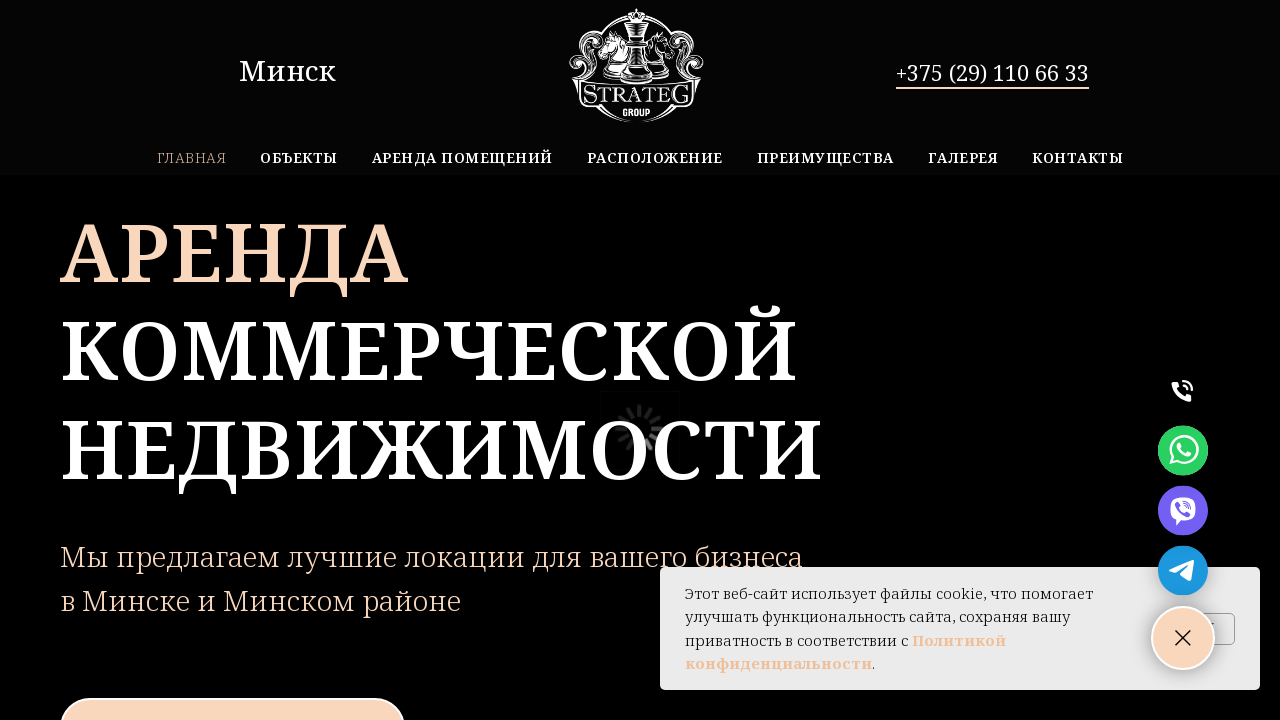

Verified Viber button is visible in contact methods
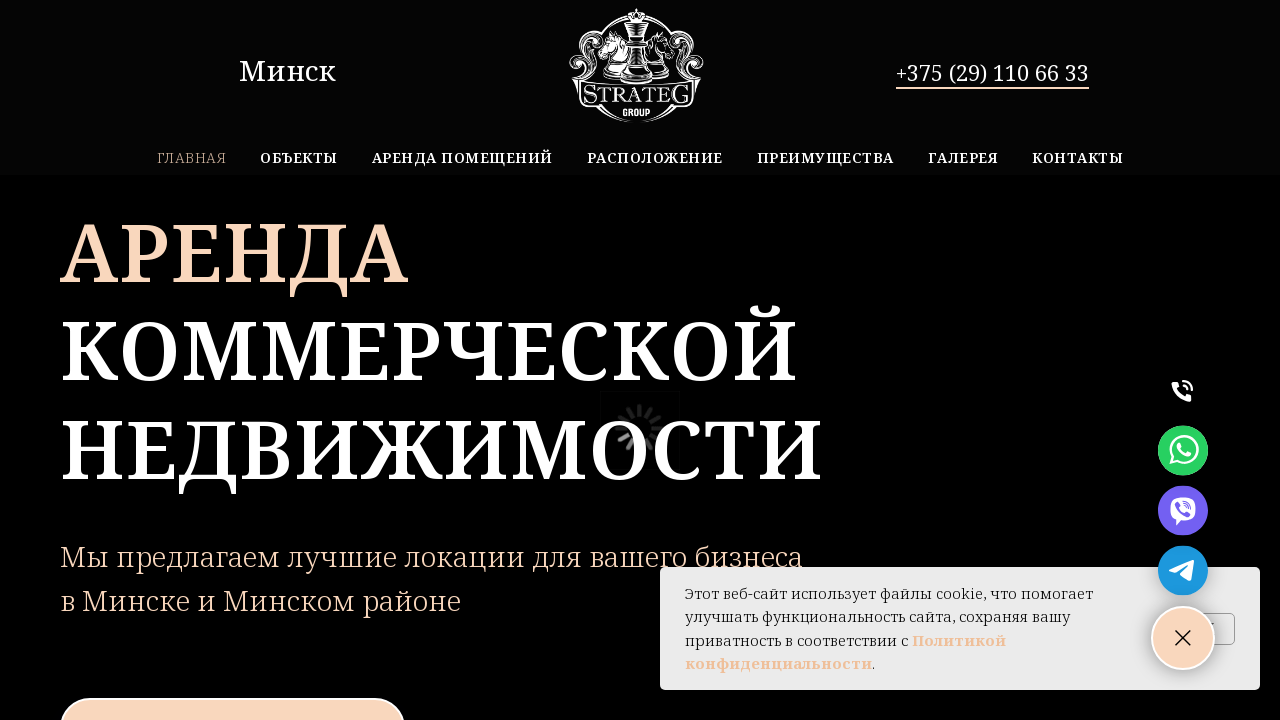

Verified Telegram button is visible in contact methods
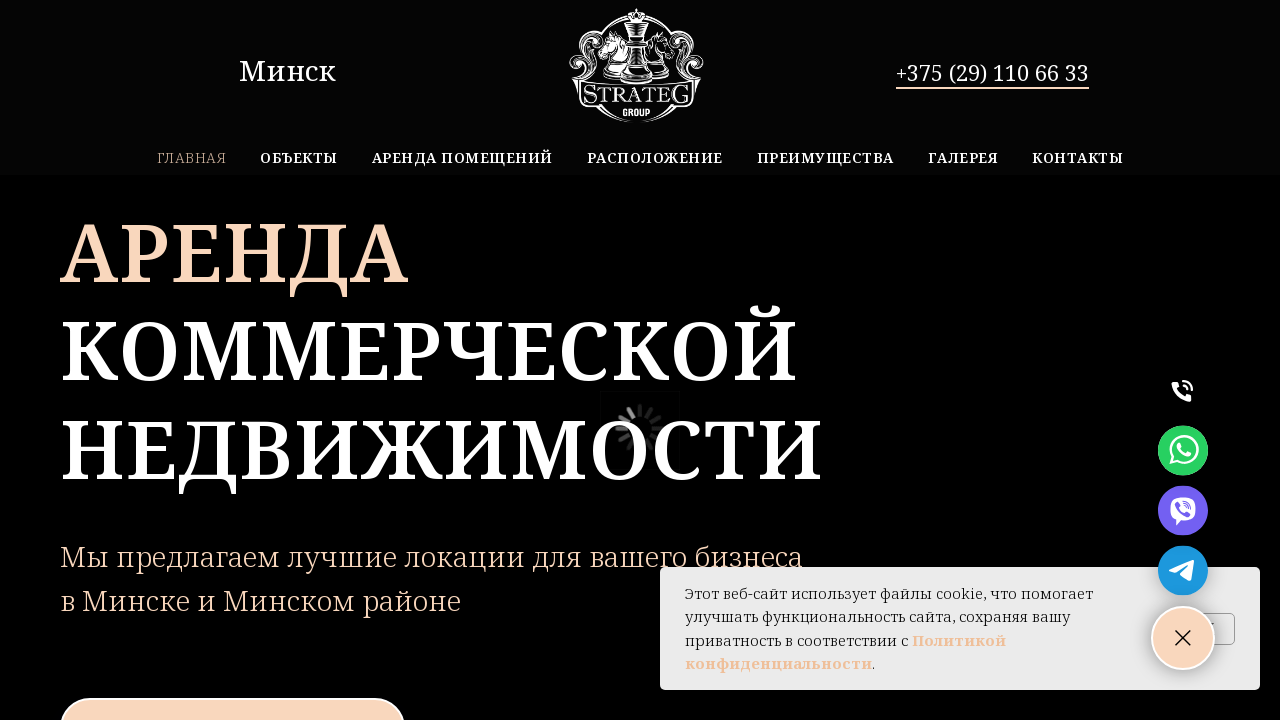

Verified WhatsApp button is visible in contact methods
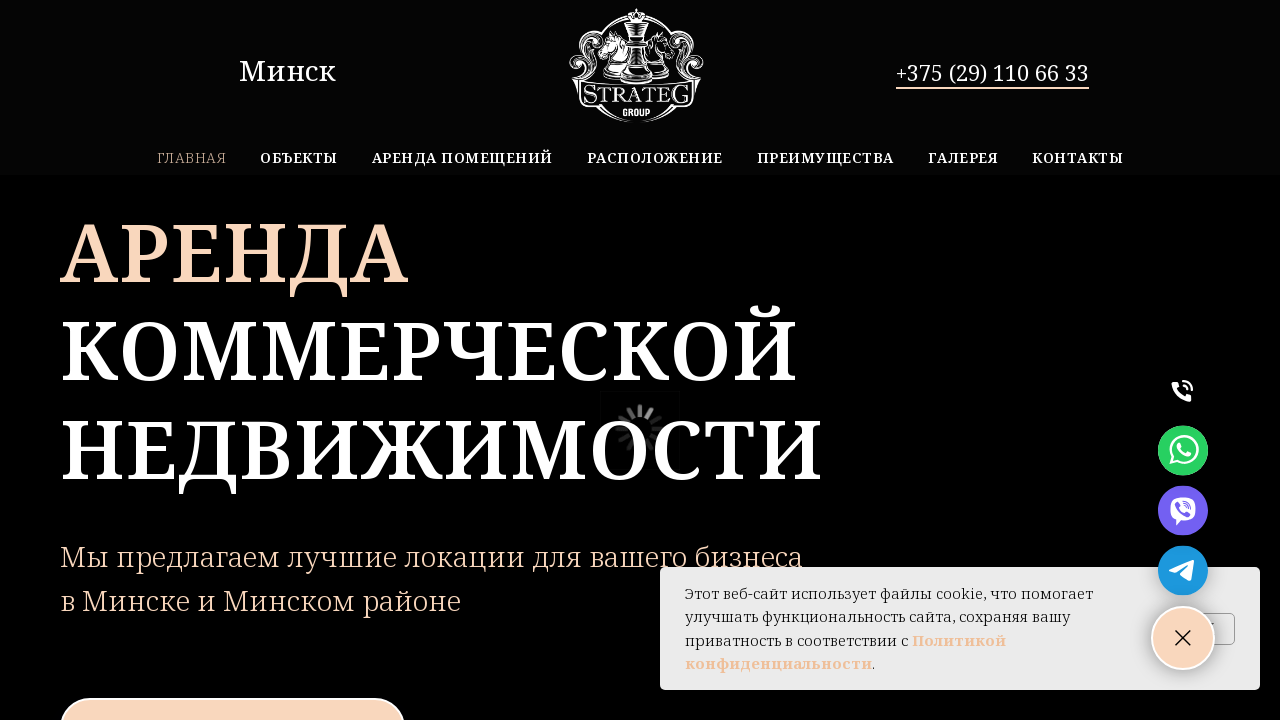

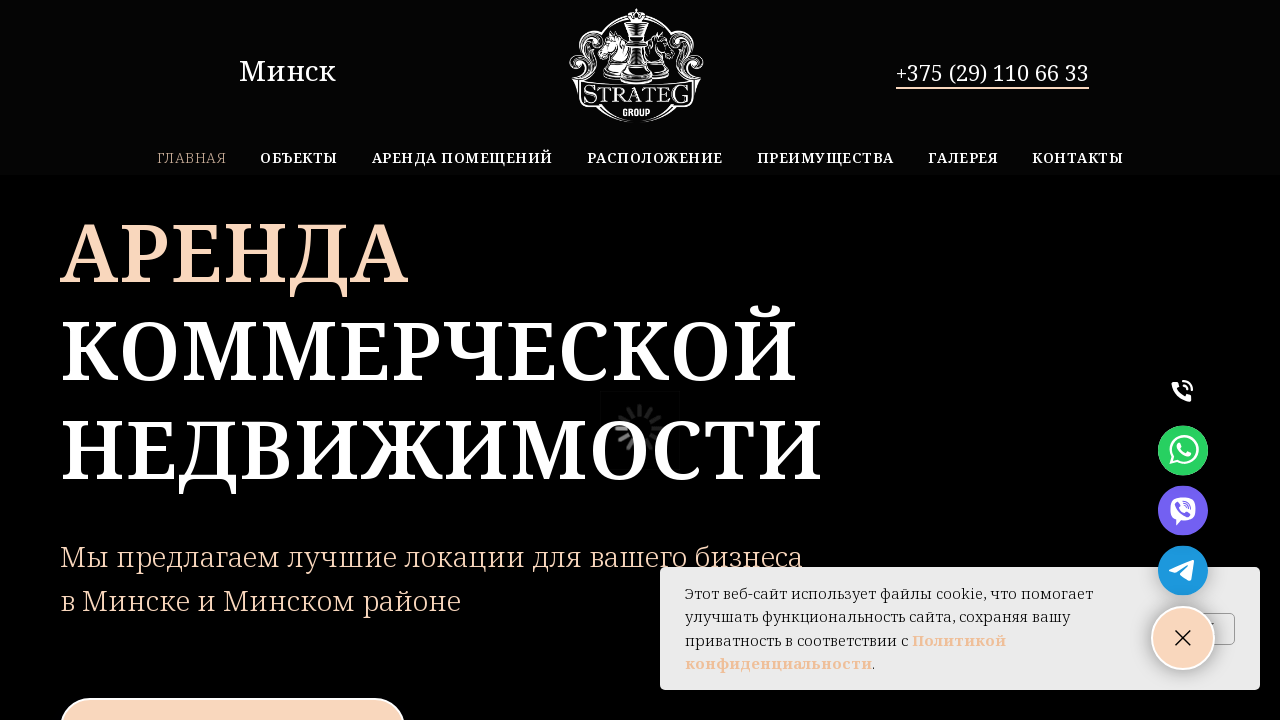